Tests dynamic controls functionality by clicking the Enable button and verifying that the "It's enabled!" message is displayed.

Starting URL: https://the-internet.herokuapp.com/dynamic_controls

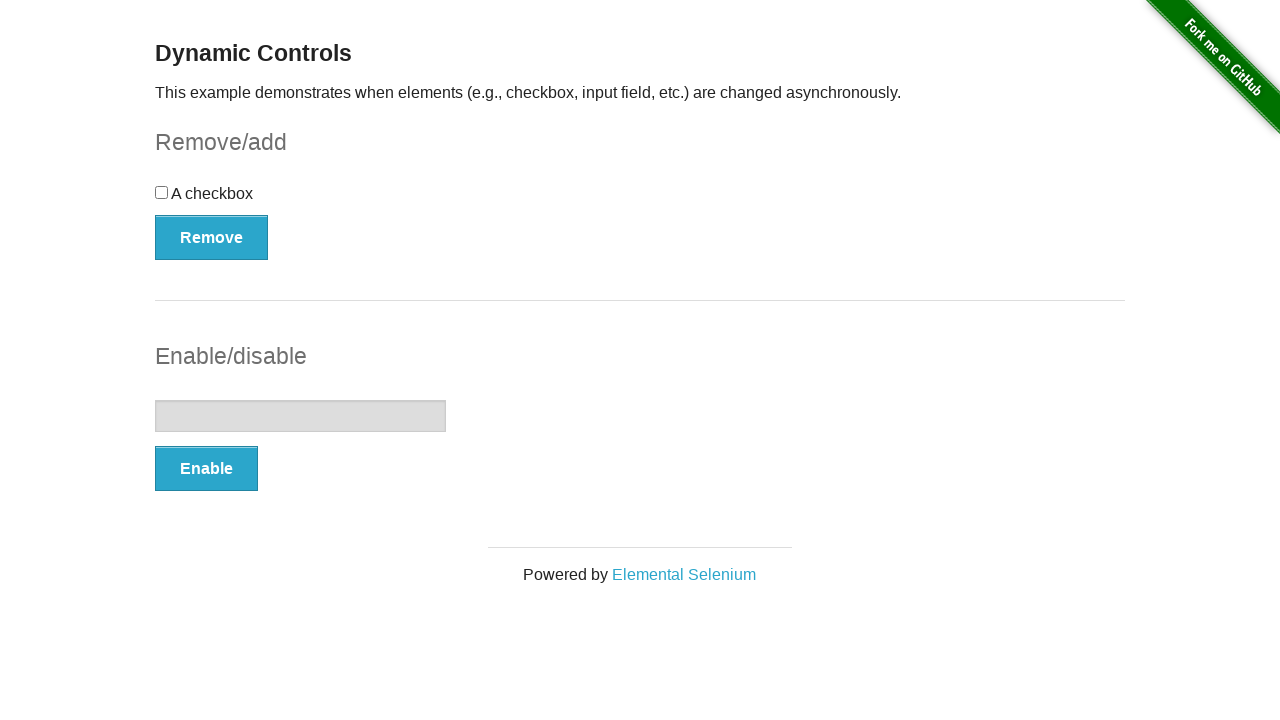

Clicked the Enable button at (206, 469) on xpath=//button[text()='Enable']
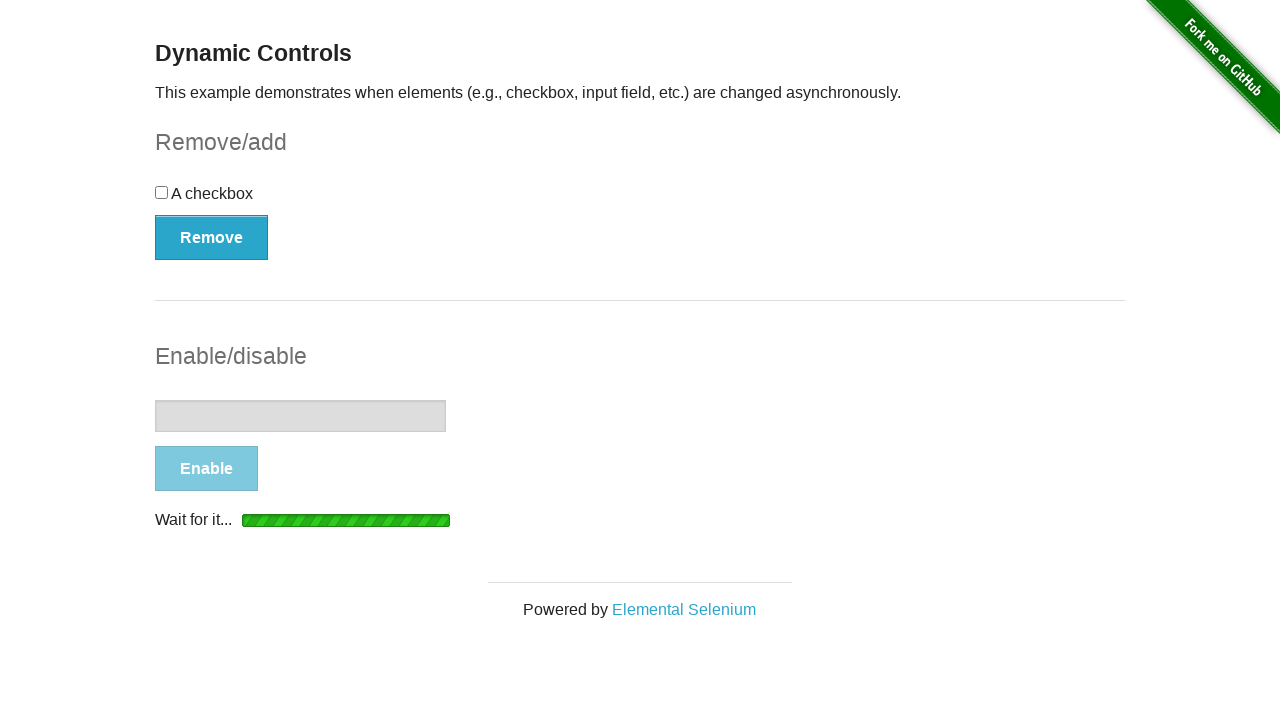

Located the 'It's enabled!' message element
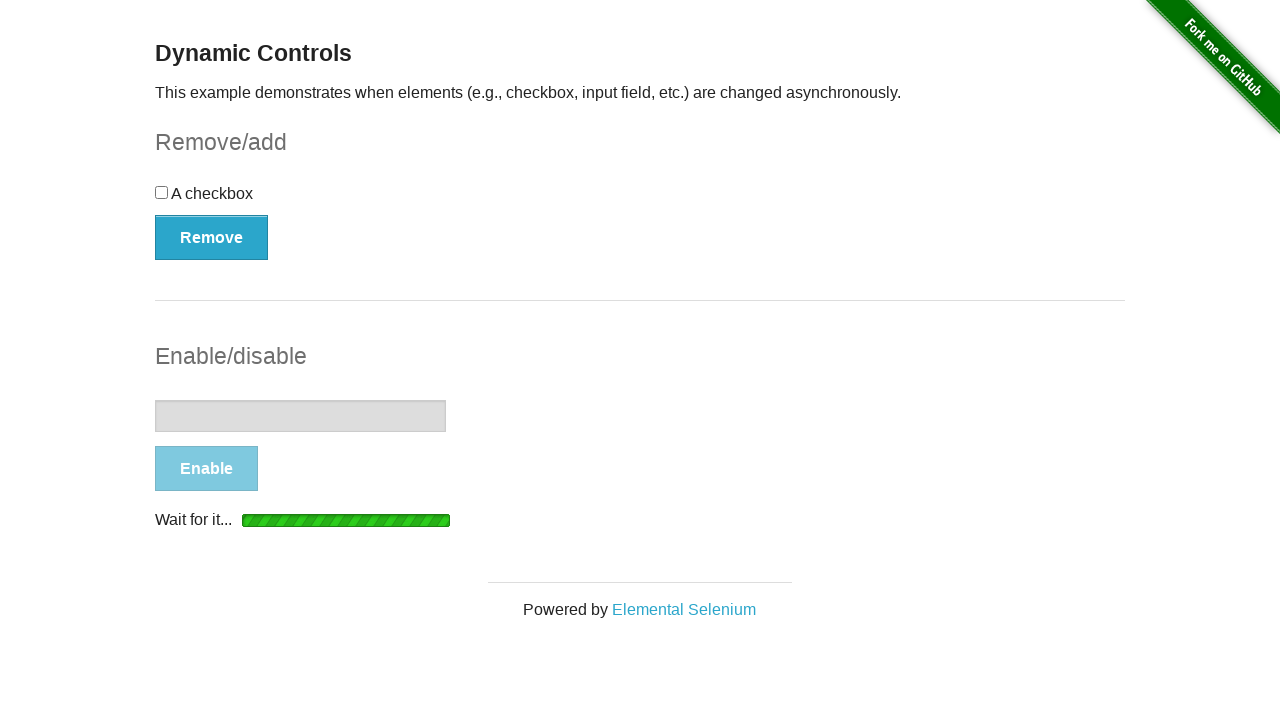

Waited for 'It's enabled!' message to become visible
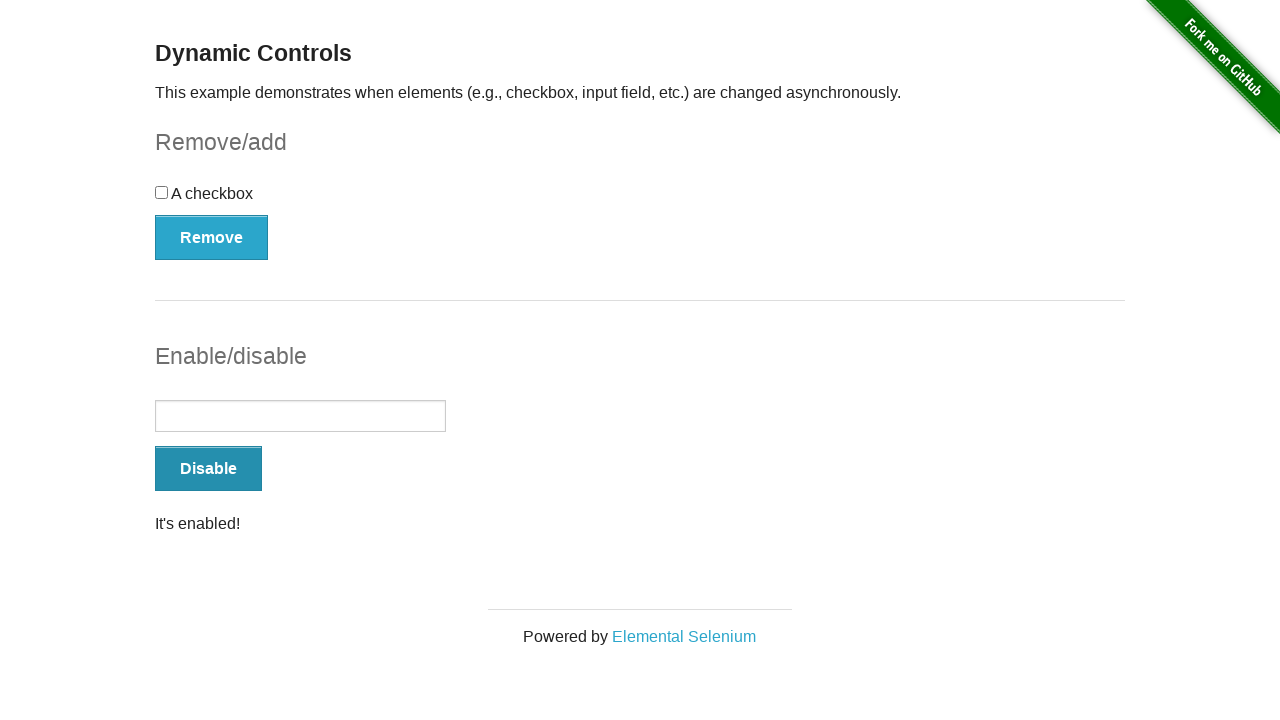

Verified 'It's enabled!' message is visible
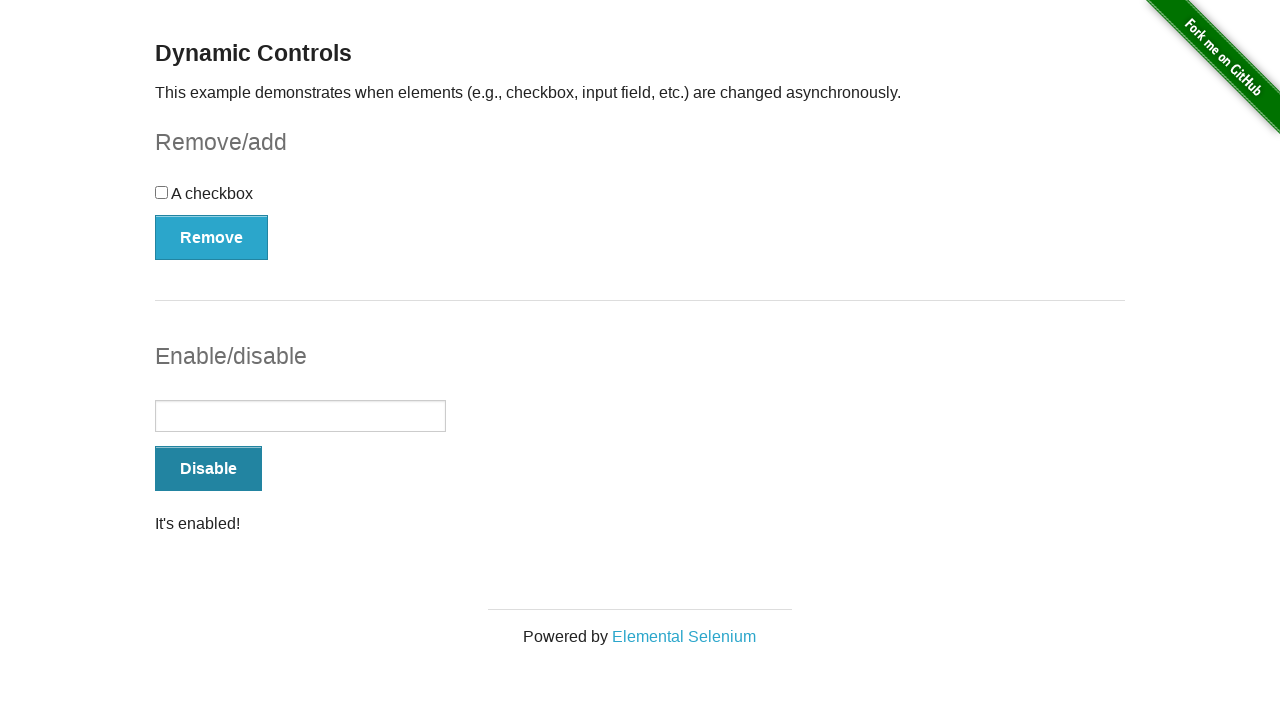

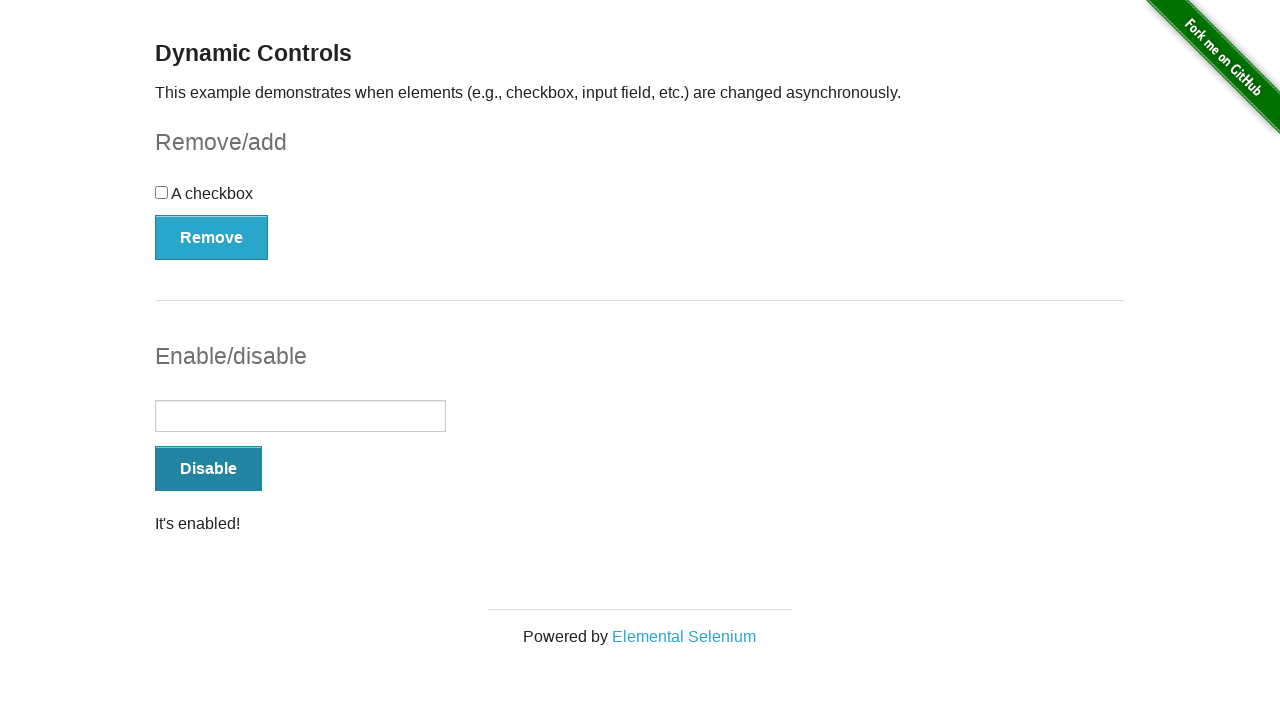